Tests JavaScript alert handling by clicking a button that triggers an alert, then accepting the alert dialog

Starting URL: https://letcode.in/alert

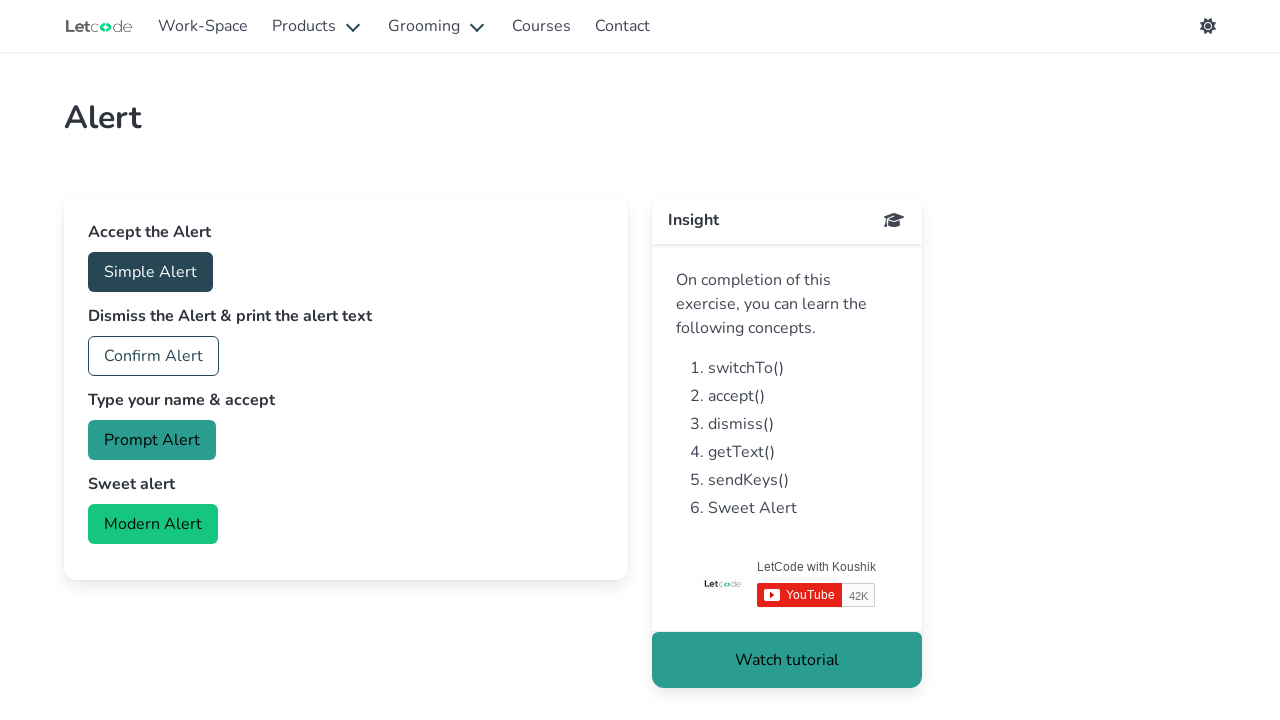

Set up dialog handler to accept alerts
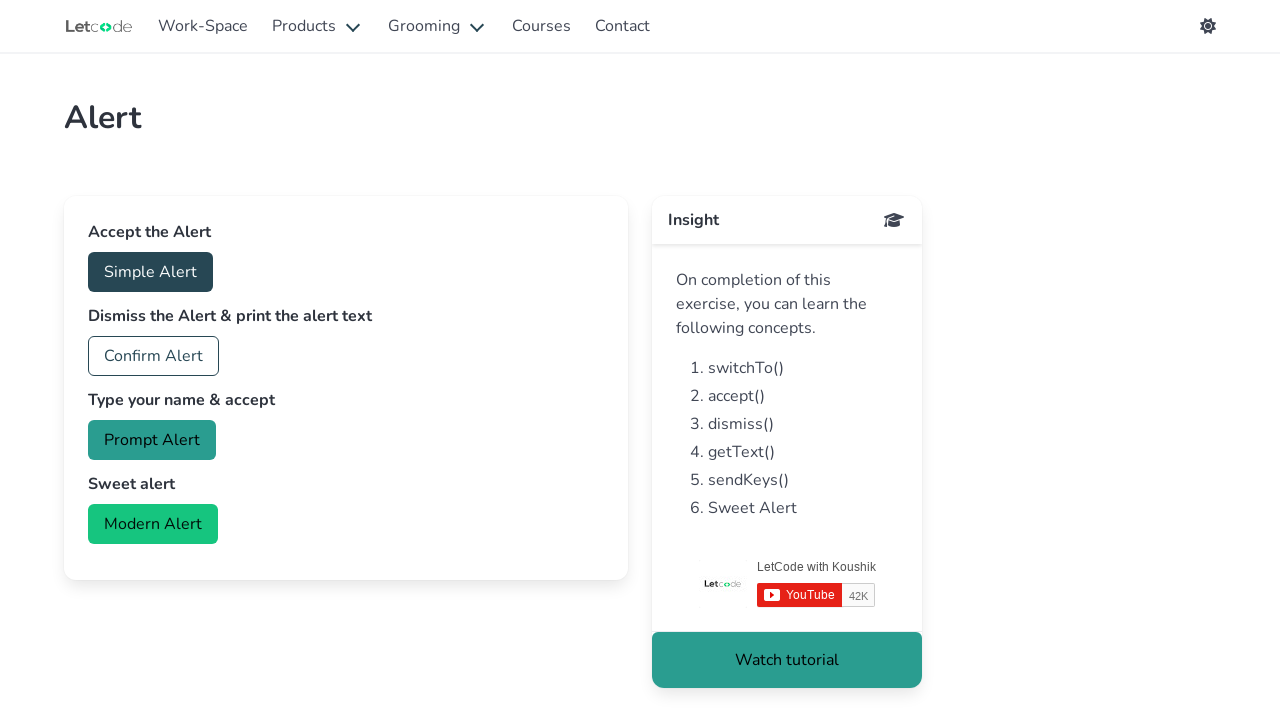

Clicked button to trigger alert dialog at (150, 272) on button#accept
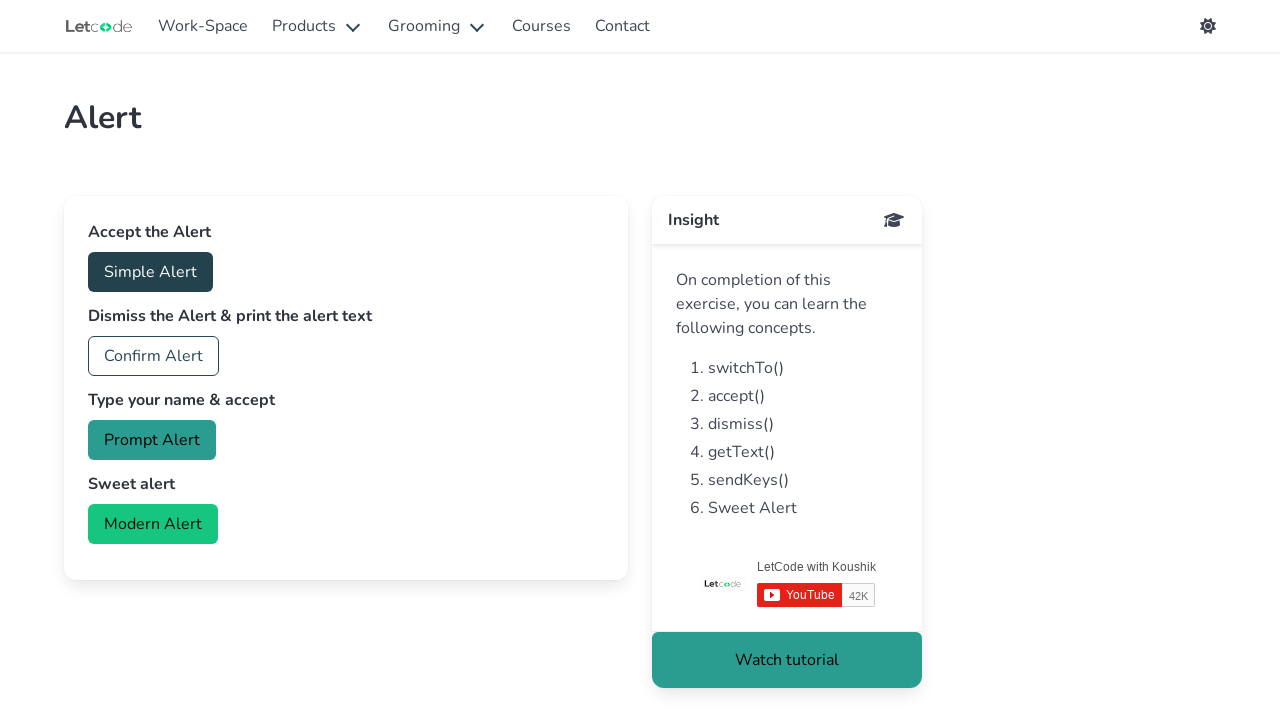

Waited for alert to be processed
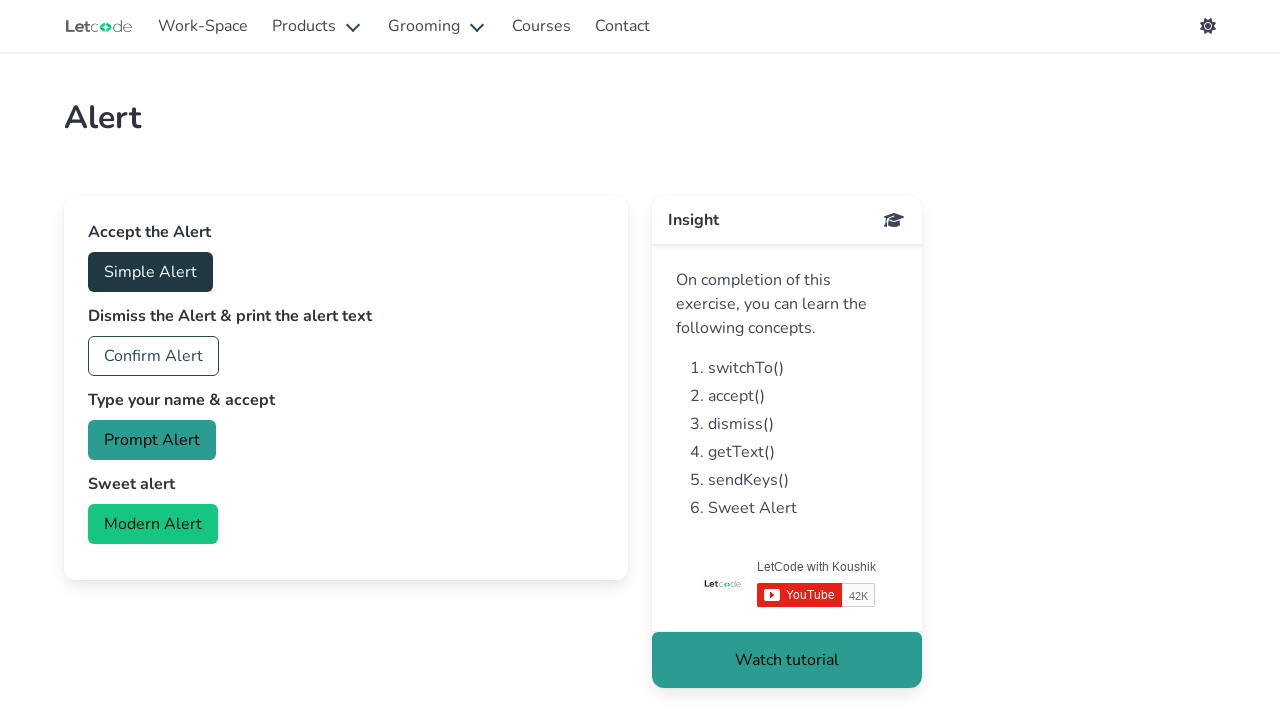

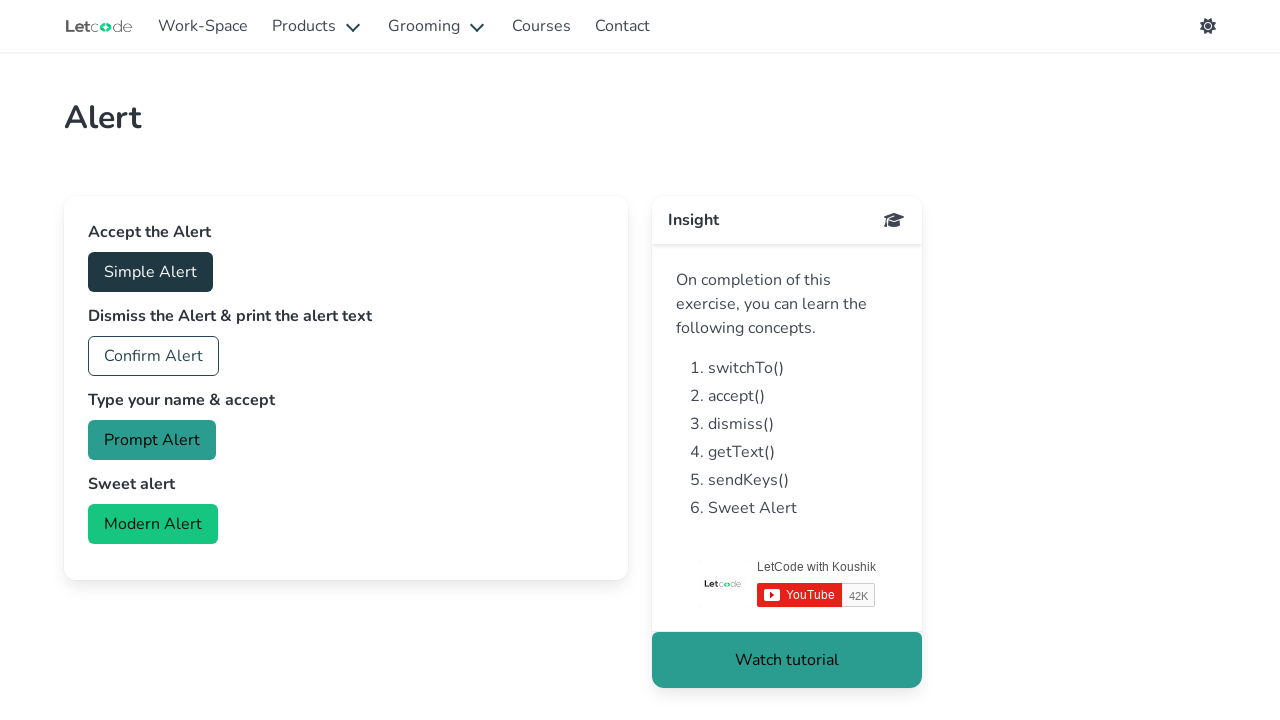